Tests that a todo item is removed when an empty text string is entered during edit

Starting URL: https://demo.playwright.dev/todomvc

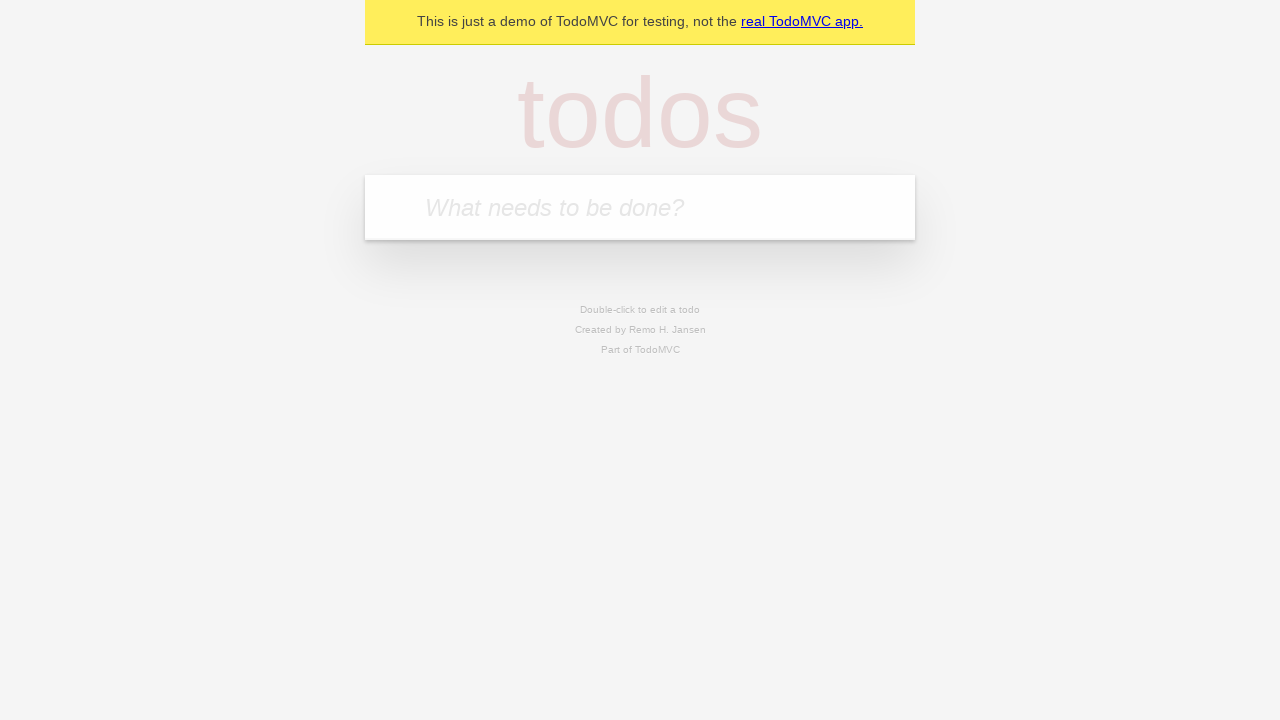

Filled todo input with 'buy some cheese' on internal:attr=[placeholder="What needs to be done?"i]
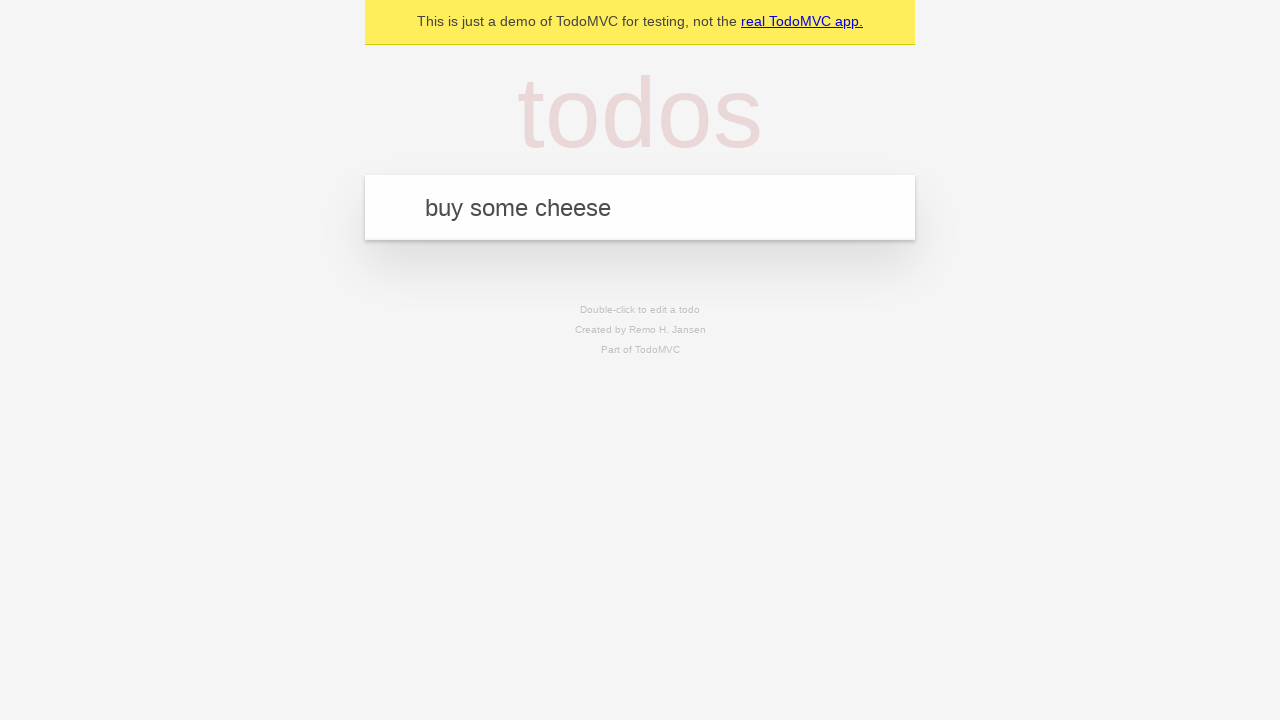

Pressed Enter to create first todo item on internal:attr=[placeholder="What needs to be done?"i]
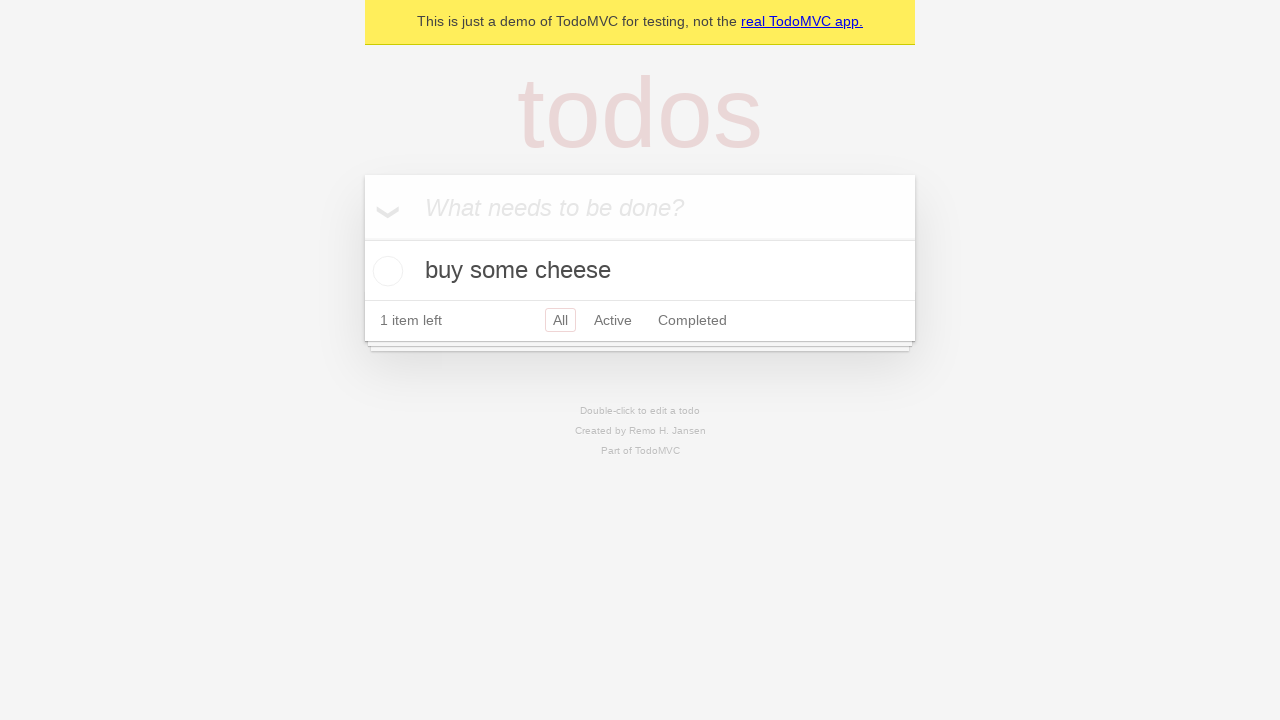

Filled todo input with 'feed the cat' on internal:attr=[placeholder="What needs to be done?"i]
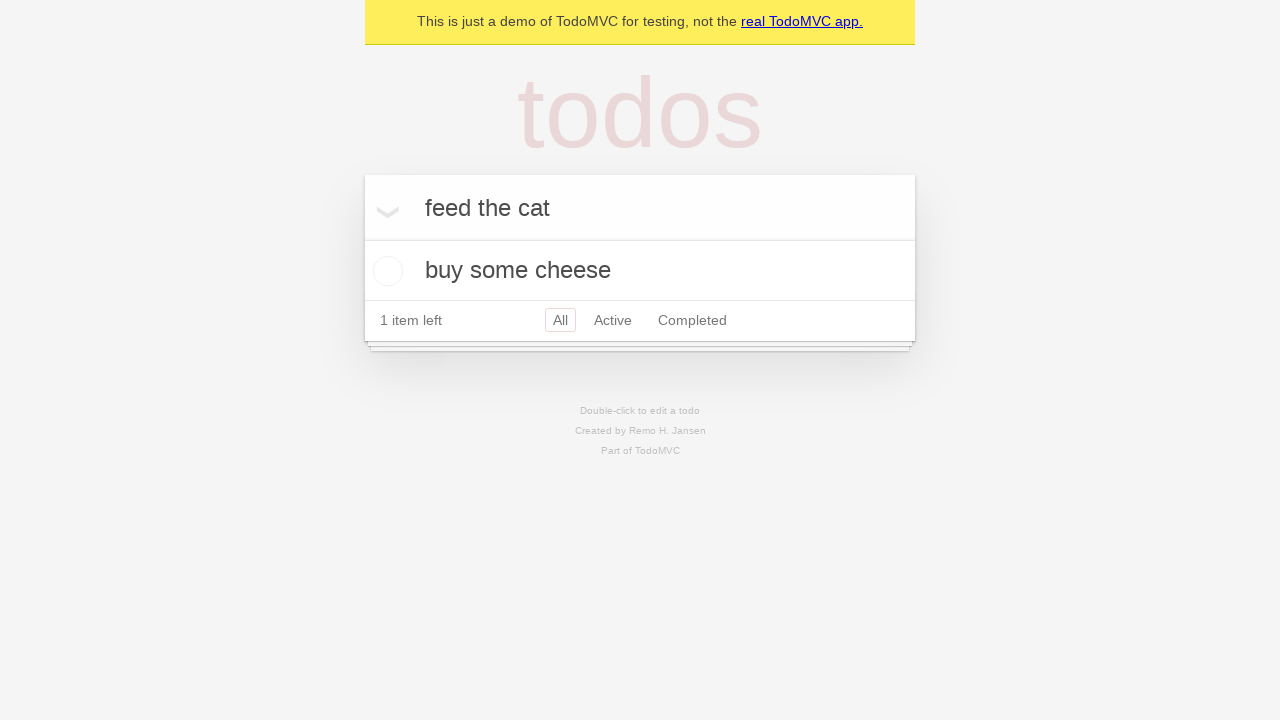

Pressed Enter to create second todo item on internal:attr=[placeholder="What needs to be done?"i]
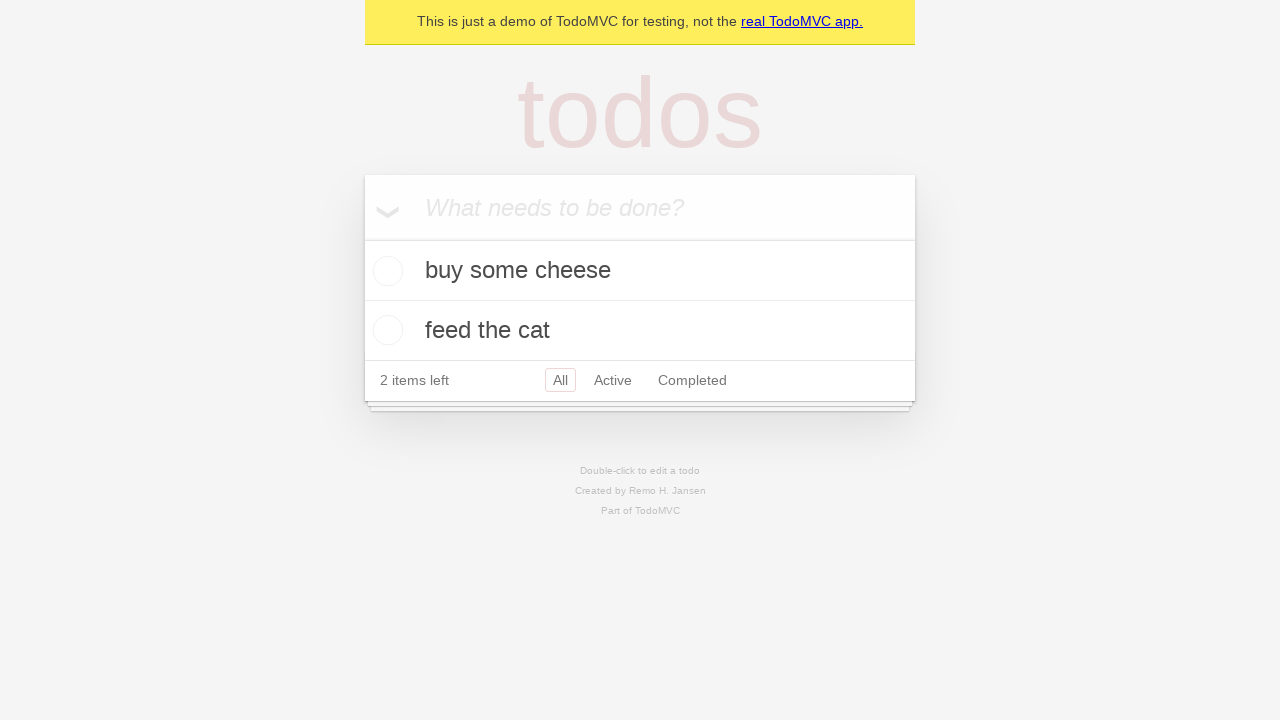

Filled todo input with 'book a doctors appointment' on internal:attr=[placeholder="What needs to be done?"i]
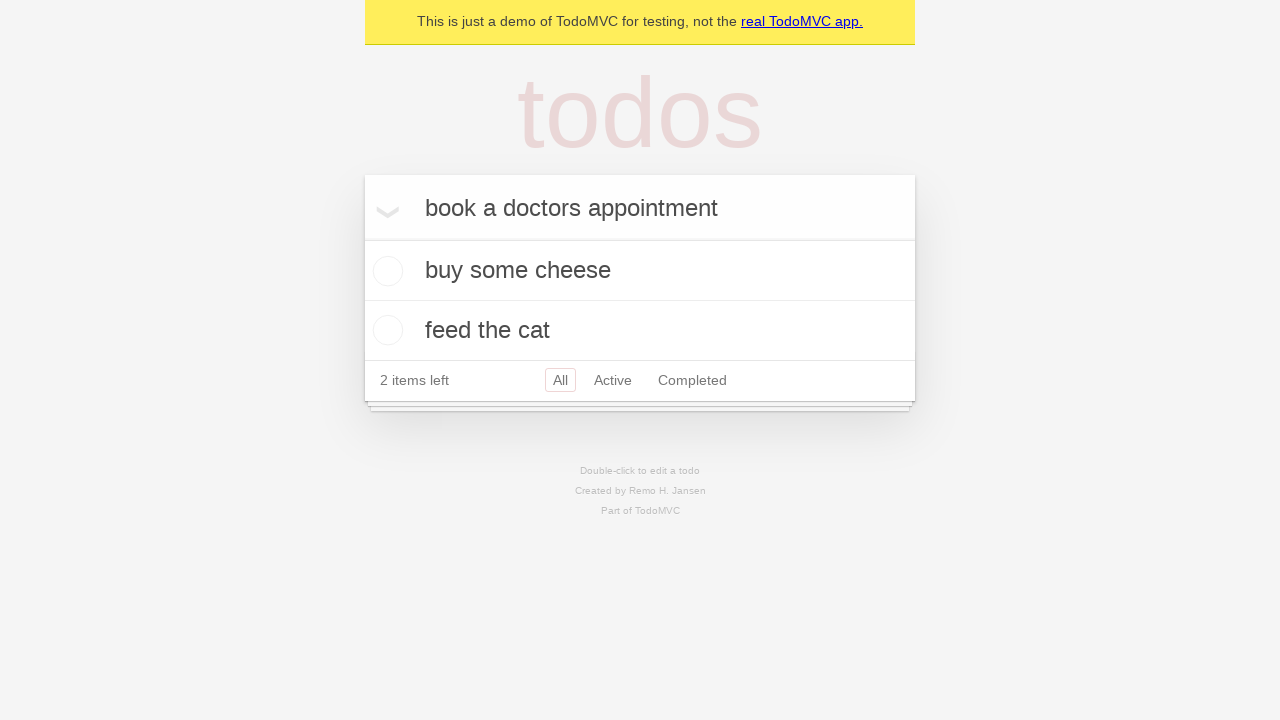

Pressed Enter to create third todo item on internal:attr=[placeholder="What needs to be done?"i]
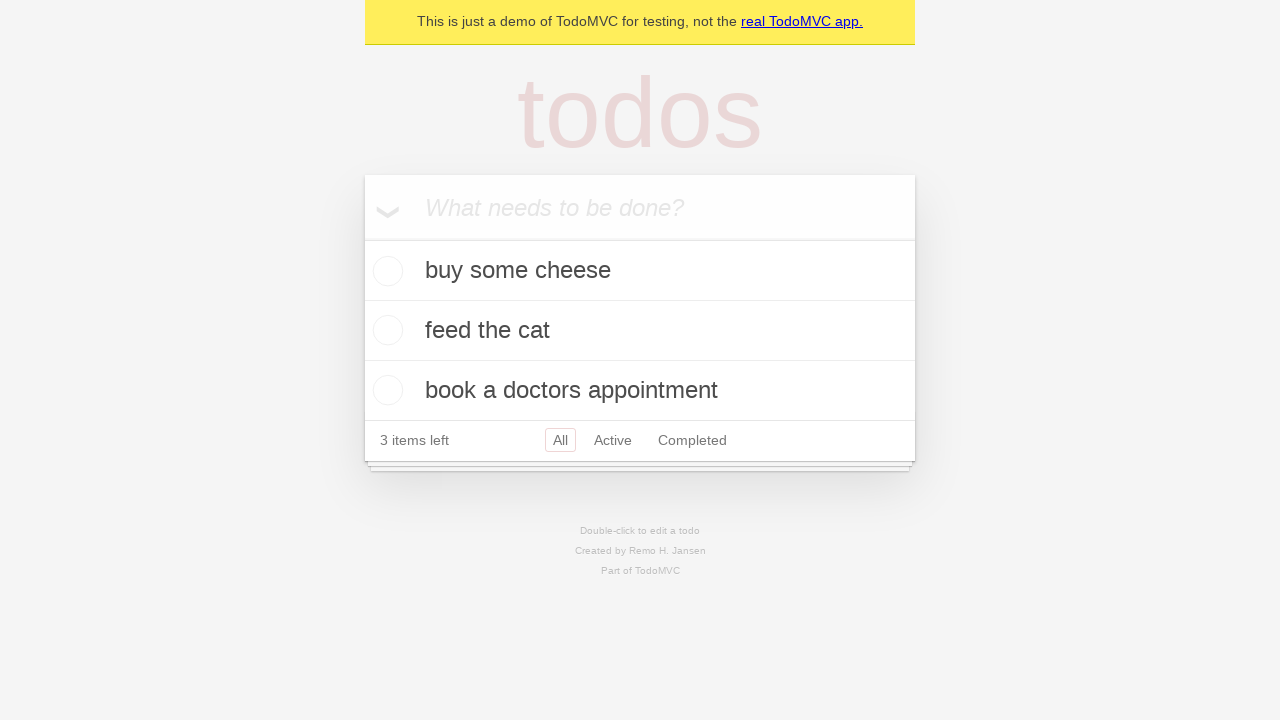

Double-clicked on the second todo item to enter edit mode at (640, 331) on internal:testid=[data-testid="todo-item"s] >> nth=1
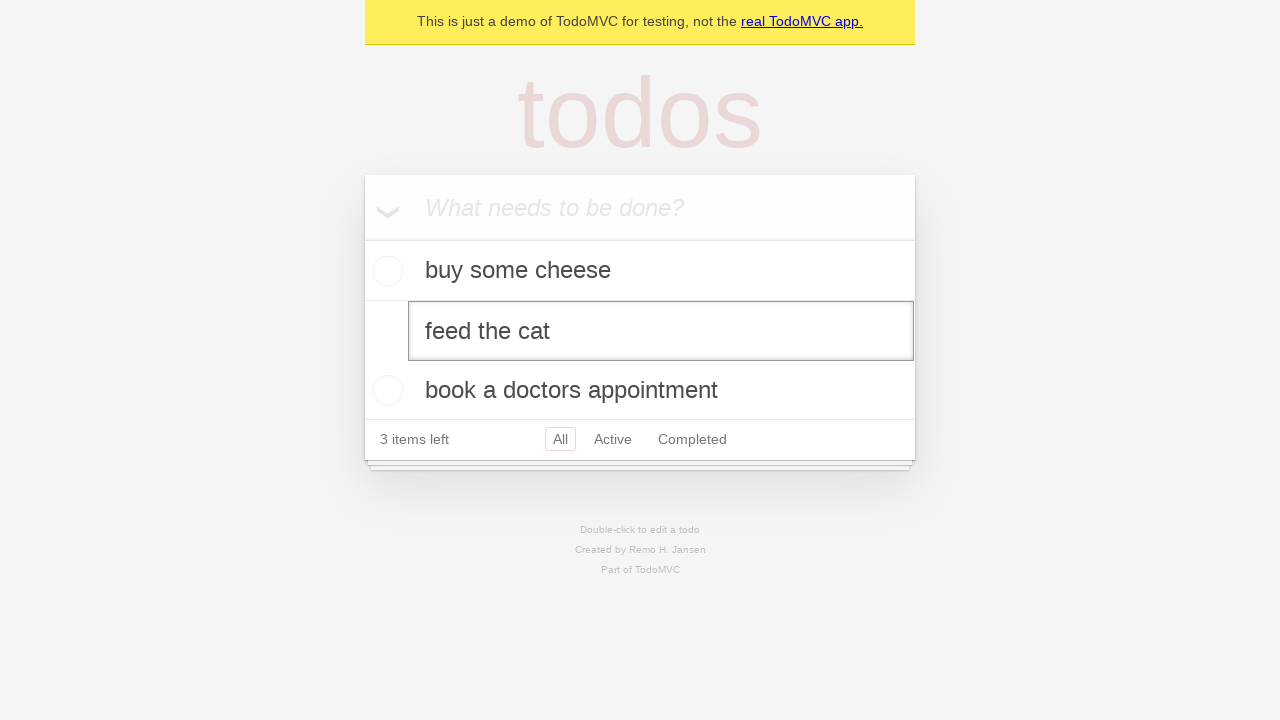

Cleared the text in the edit field on internal:testid=[data-testid="todo-item"s] >> nth=1 >> internal:role=textbox[nam
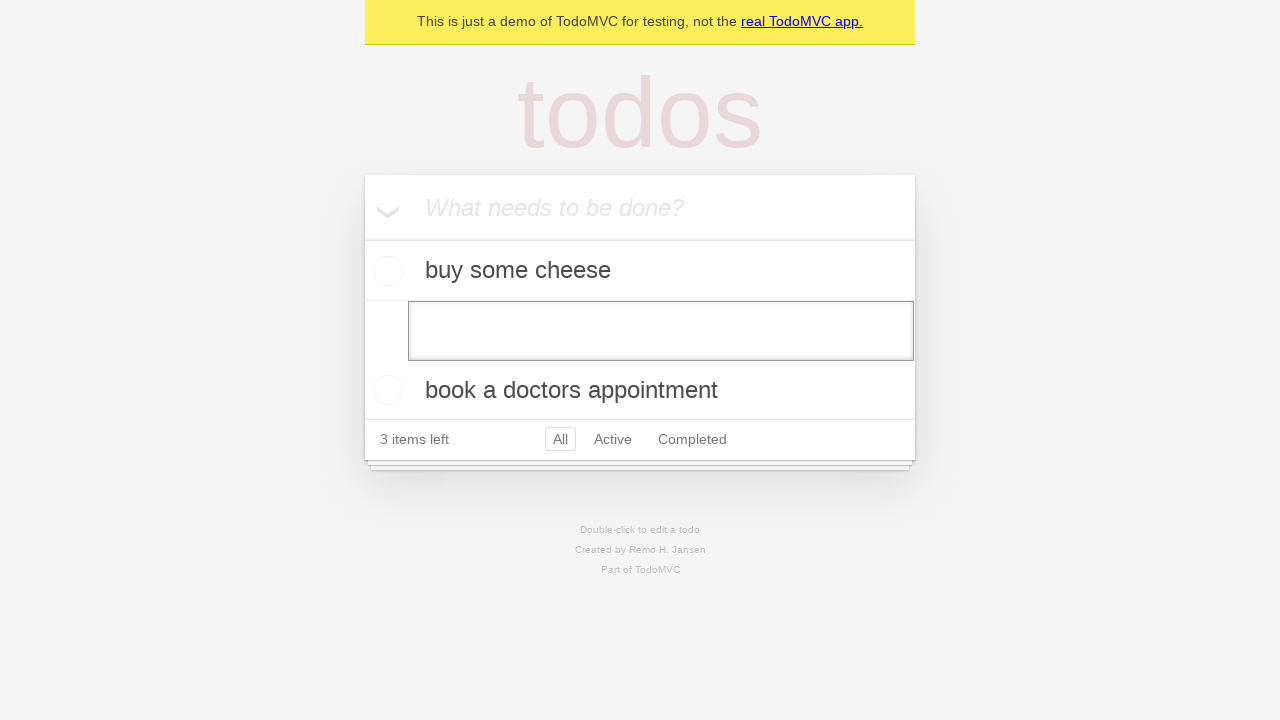

Pressed Enter to save empty text, which should remove the todo item on internal:testid=[data-testid="todo-item"s] >> nth=1 >> internal:role=textbox[nam
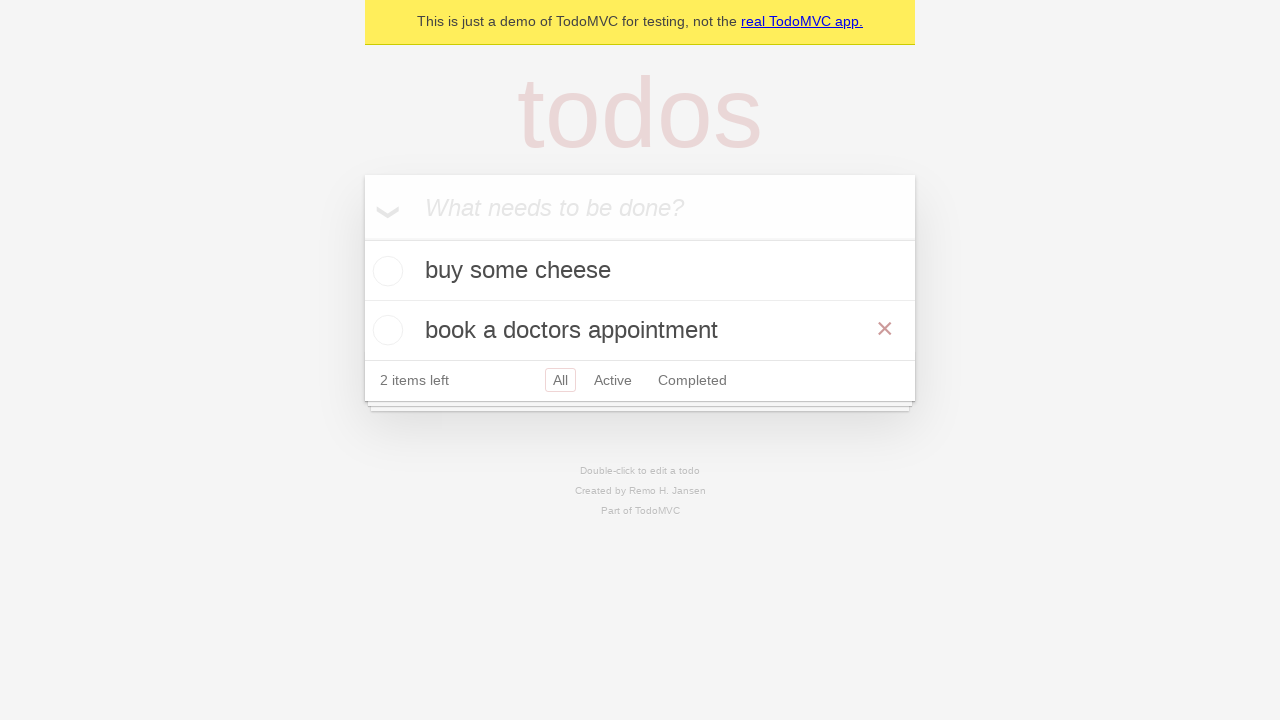

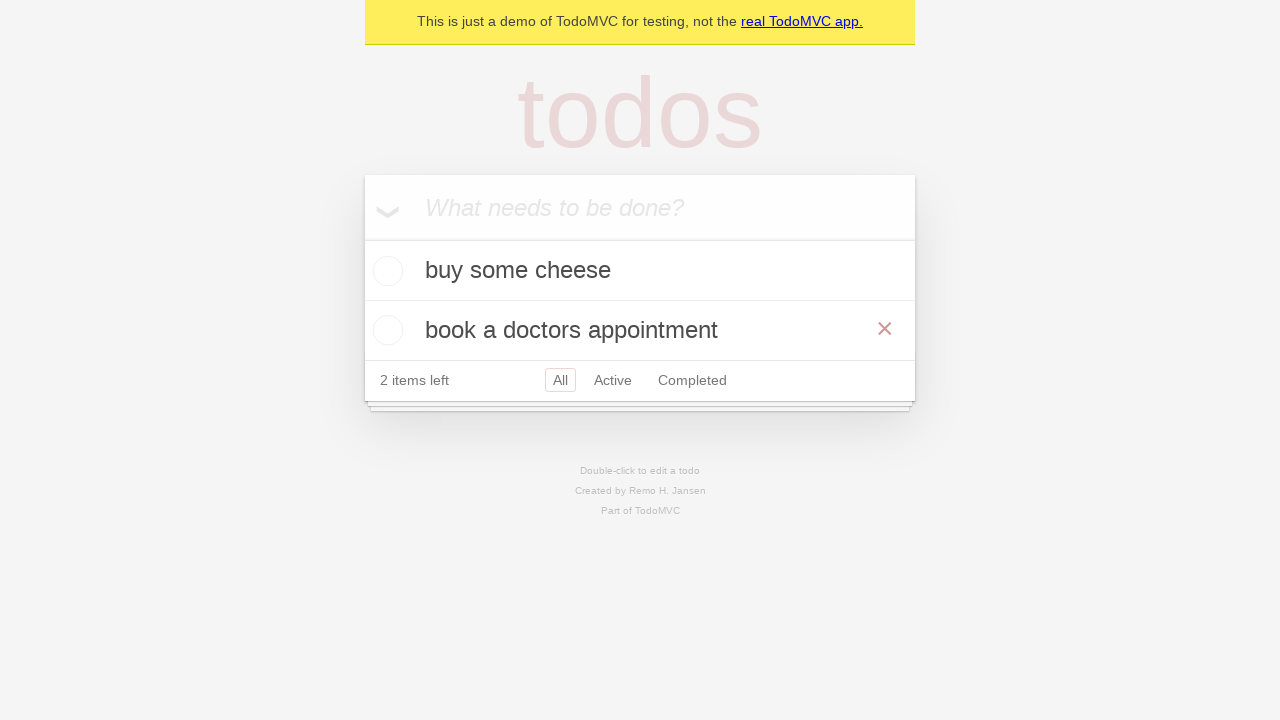